Searches for weather information for Abuja on the World Weather Information Service website by entering the city name and submitting the search form

Starting URL: https://worldweather.wmo.int/en/home.html

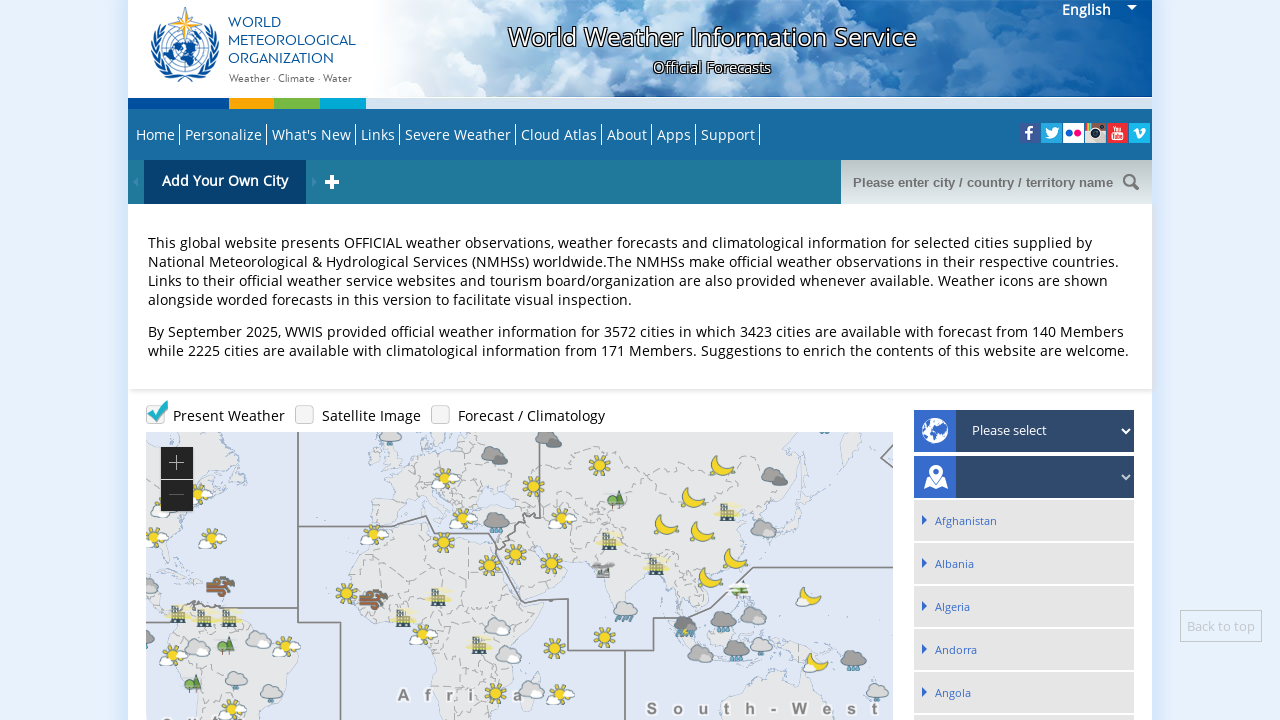

Entered 'abuja' in the search box on #q_search
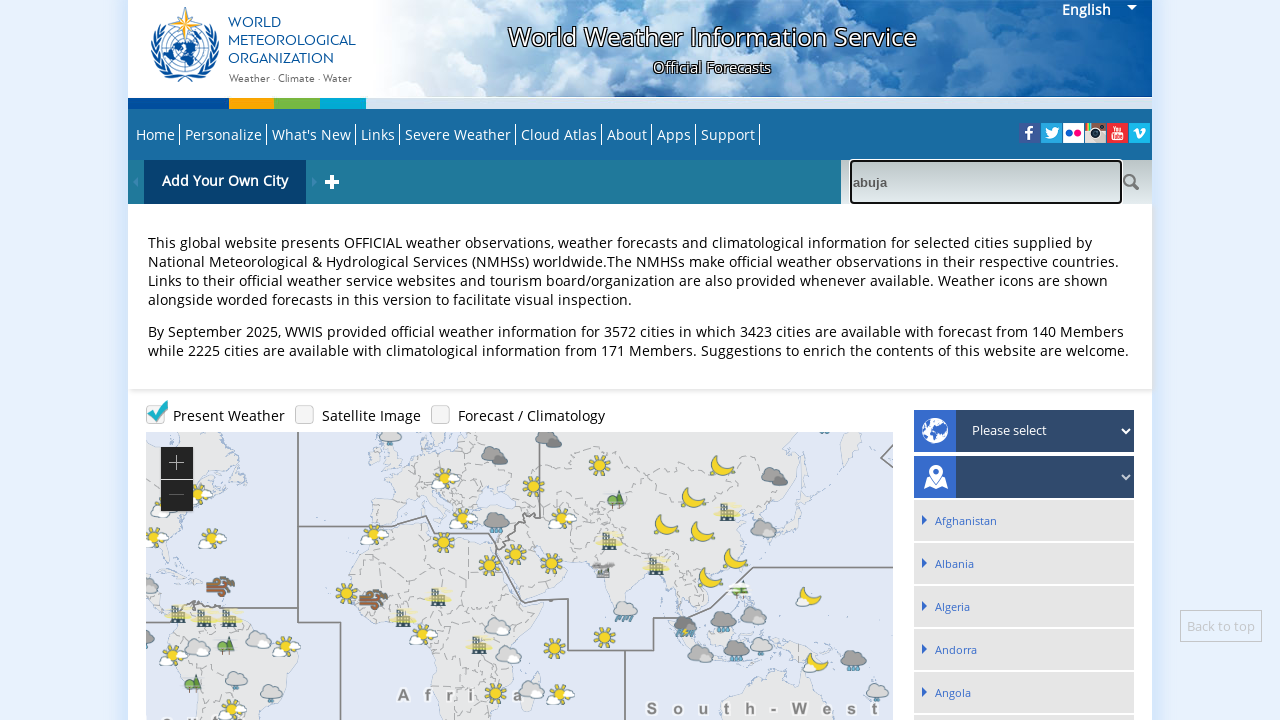

Clicked the search submit button at (1131, 182) on input.top_searchbox_submit
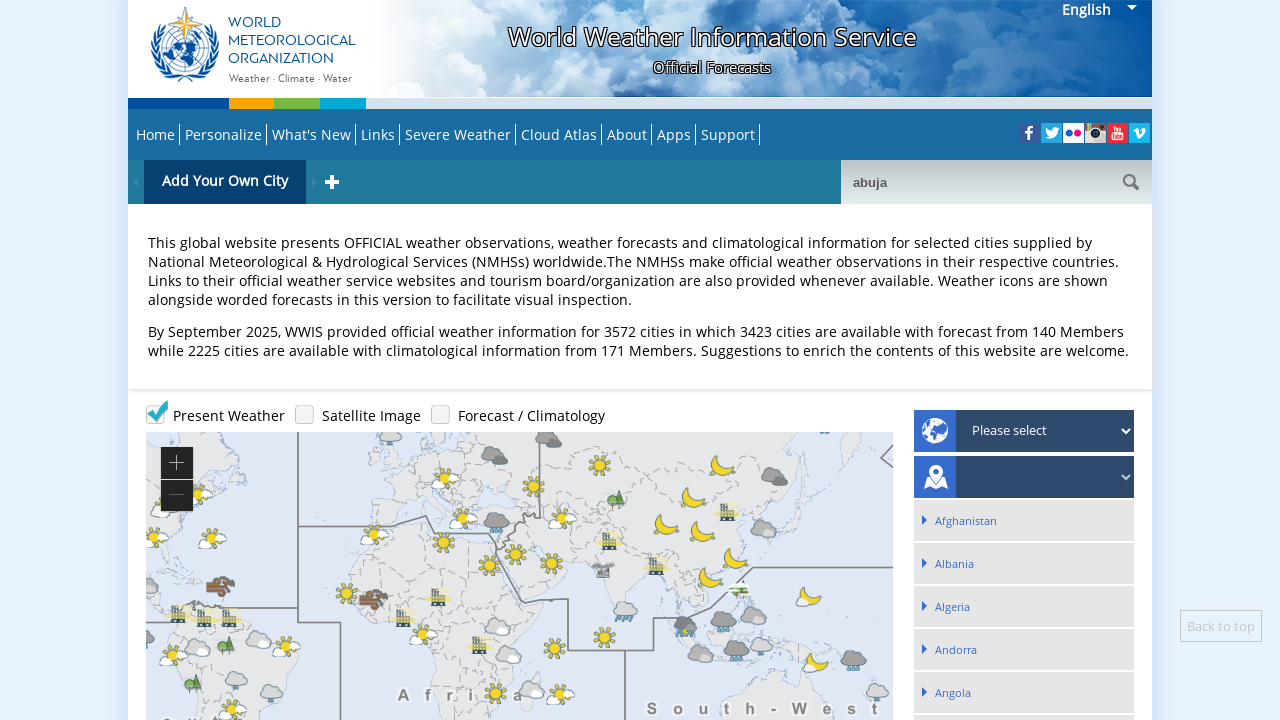

Waited for search results to load (networkidle)
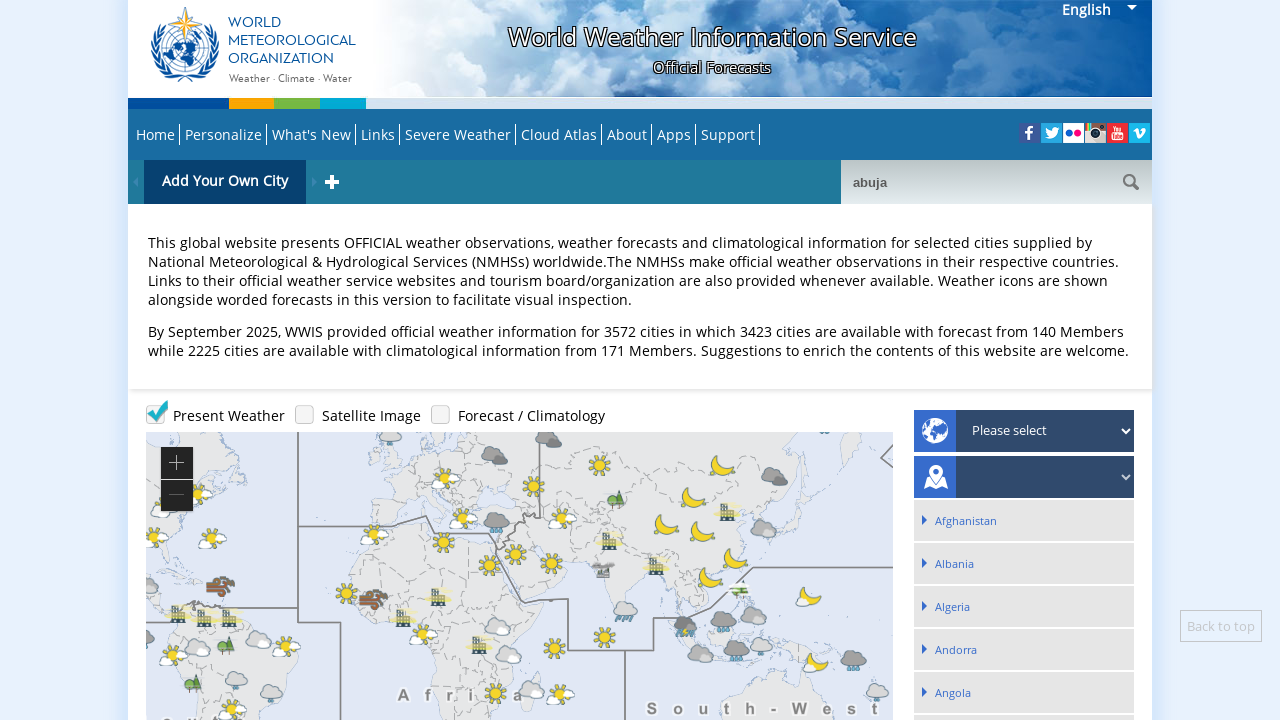

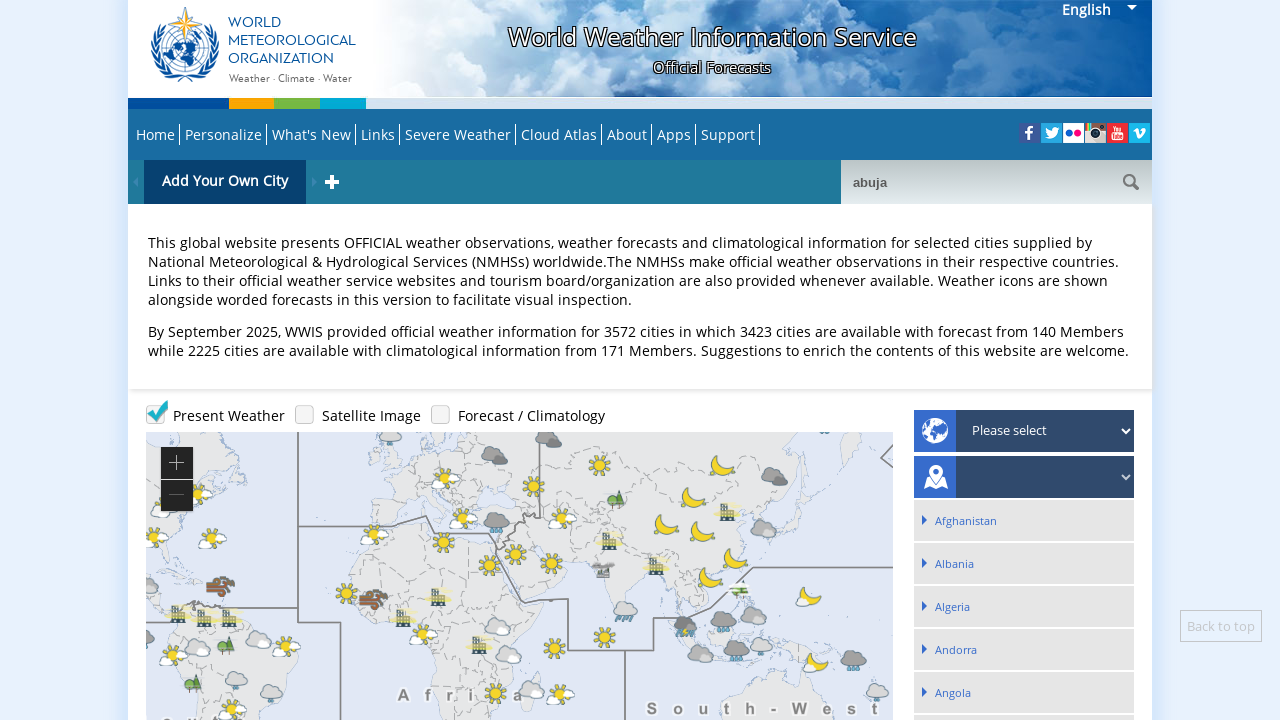